Tests dynamic dropdown functionality by clicking on the dropdown menu and selecting the JavaScript option from the list of available items

Starting URL: http://seleniumpractise.blogspot.com/2016/08/bootstrap-dropdown-example-for-selenium.html

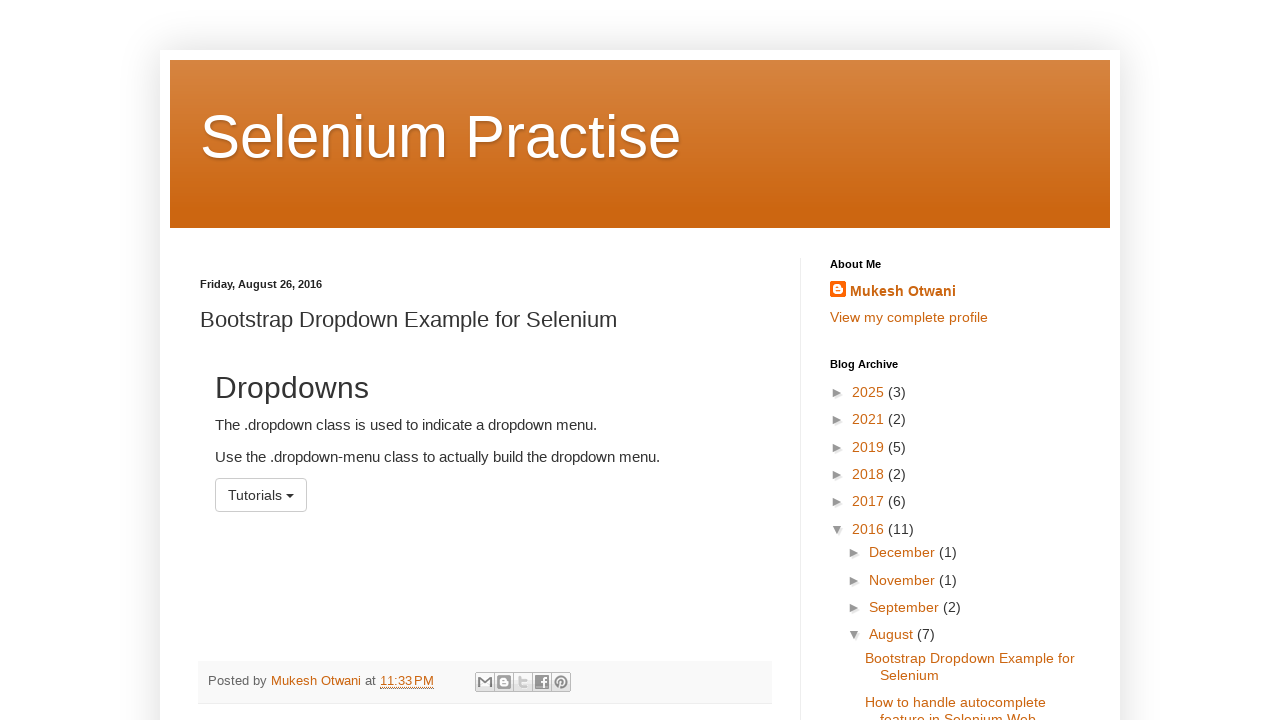

Clicked on the dropdown menu button at (261, 495) on #menu1
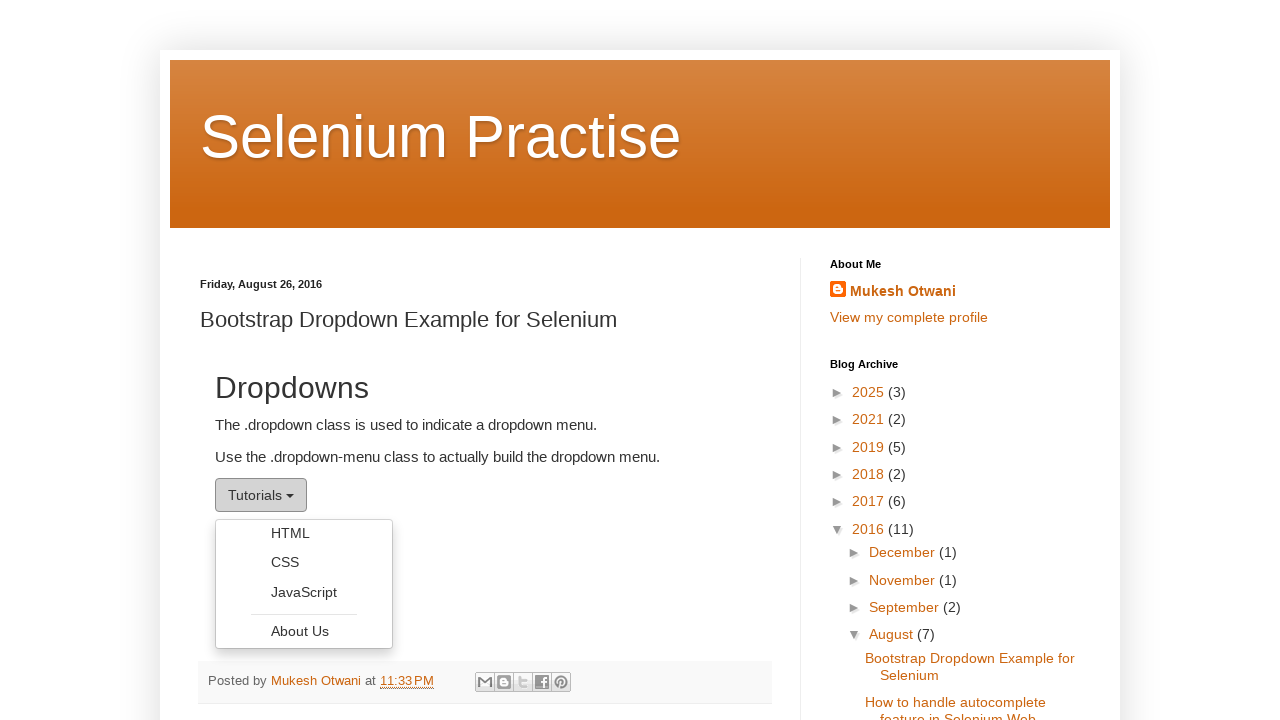

Dropdown menu loaded and became visible
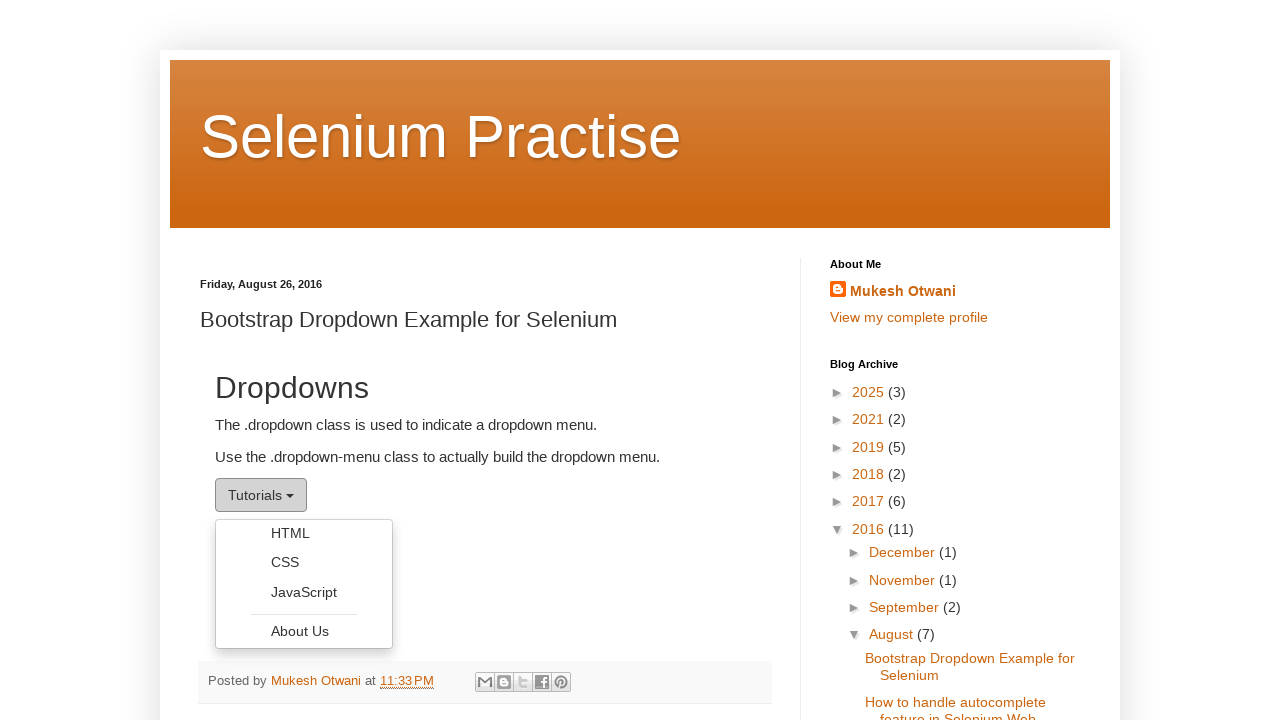

Retrieved all dropdown menu items
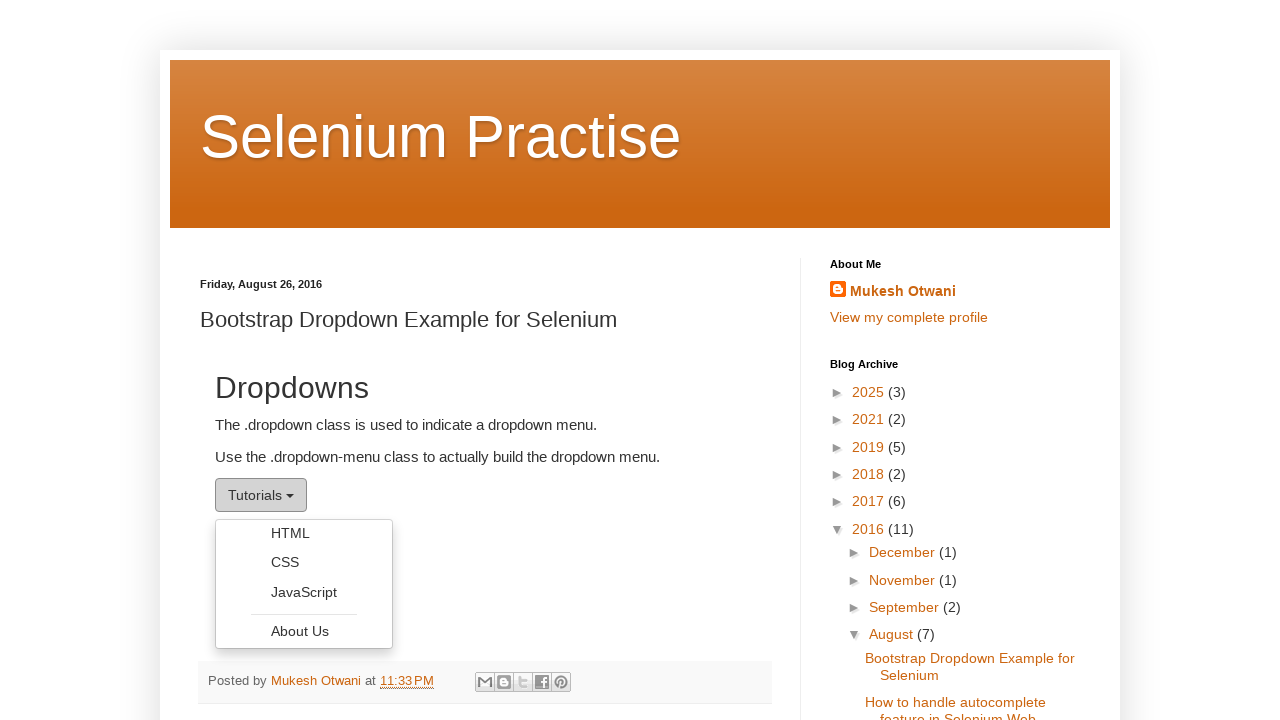

Selected JavaScript option from dropdown menu
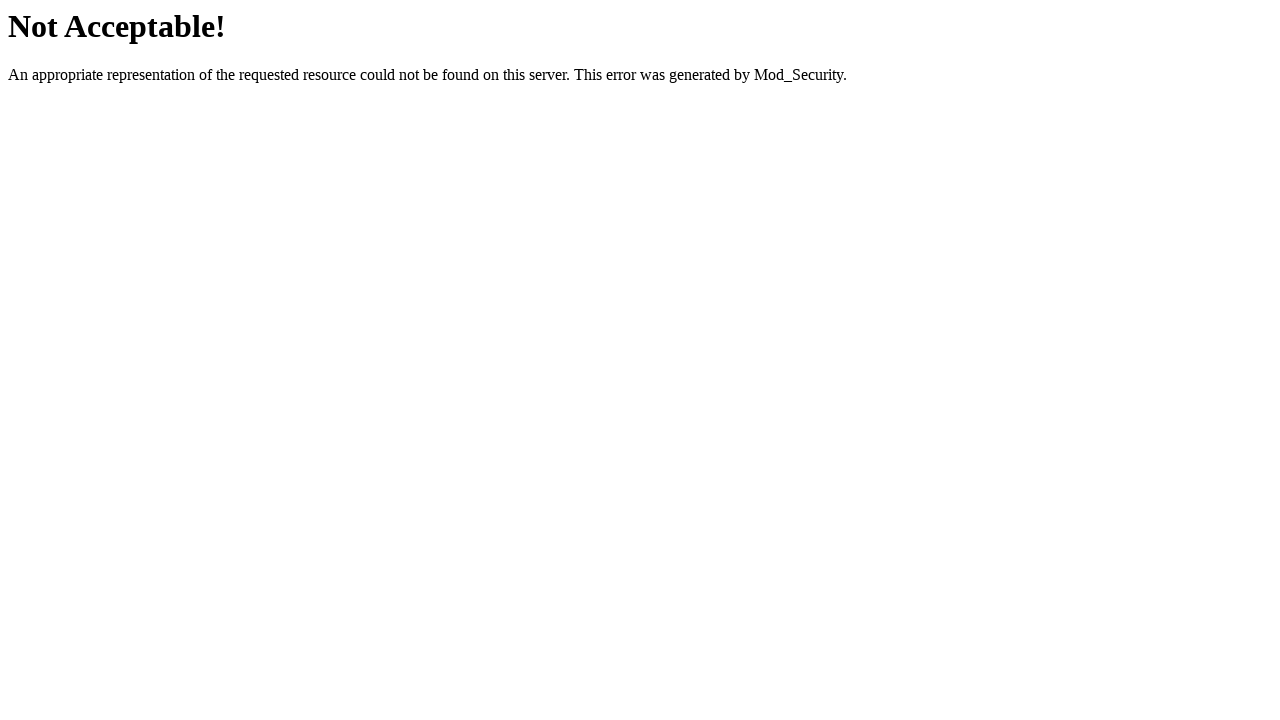

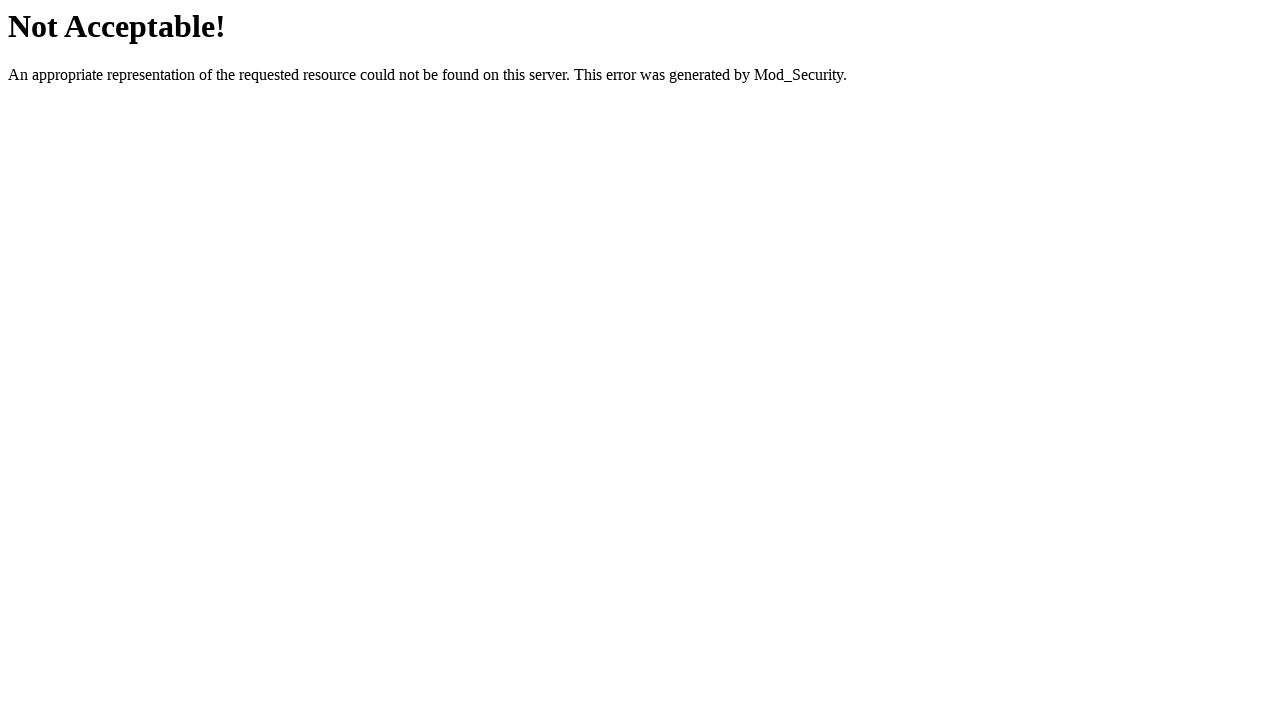